Navigates to Playwright documentation, clicks a link that opens in a new tab, and verifies the popup page loads correctly

Starting URL: https://playwright.dev/docs/locators#locate-by-alt-text

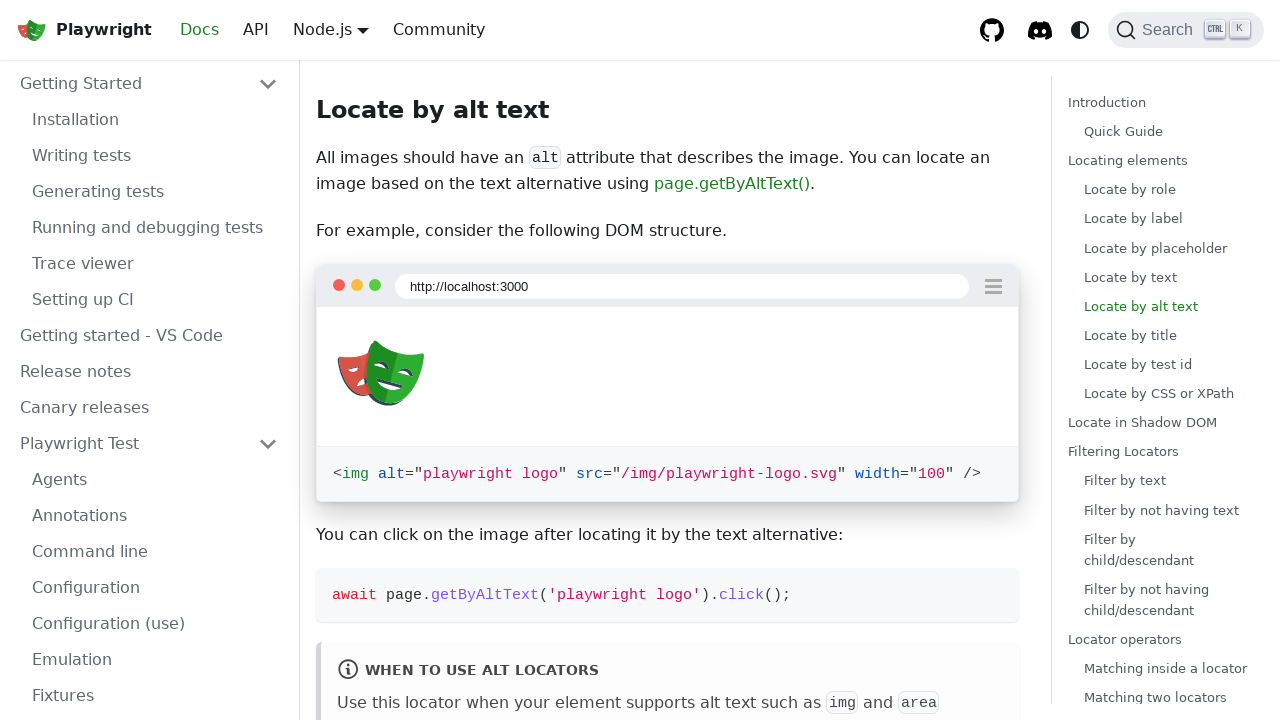

Clicked link with target='_blank' to open in new tab at (992, 30) on a[target="_blank"]
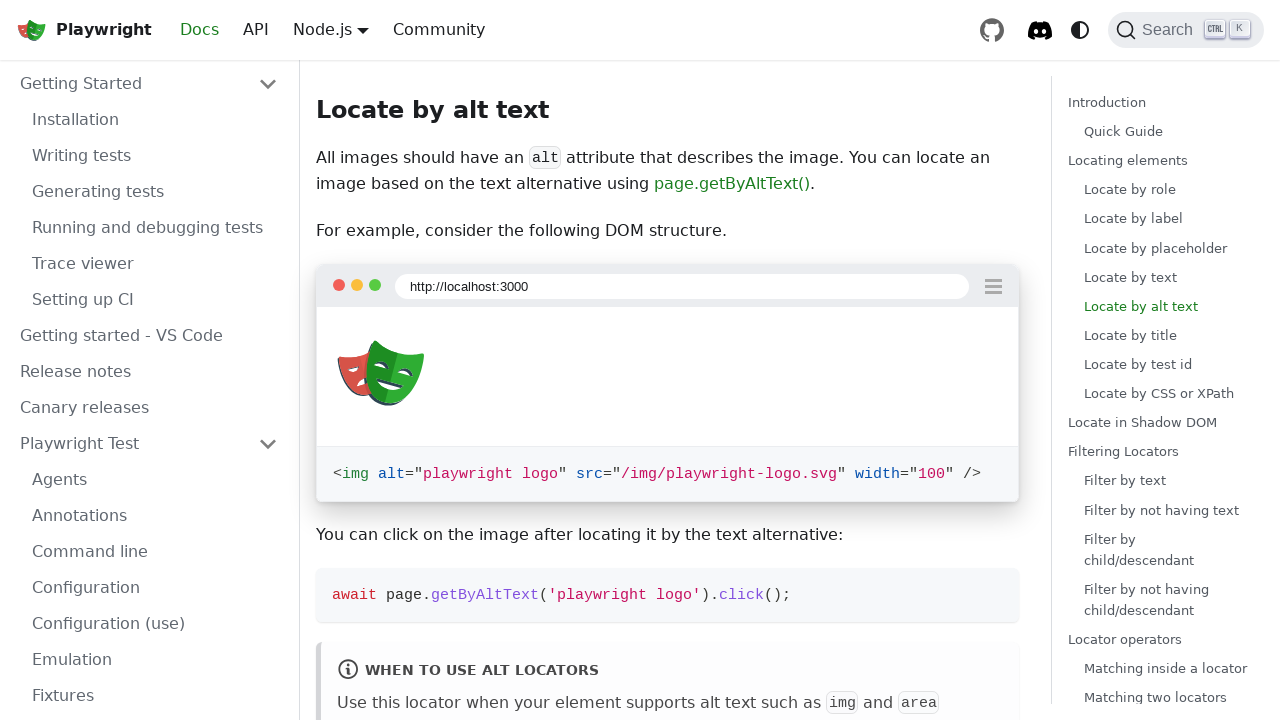

Retrieved popup page object
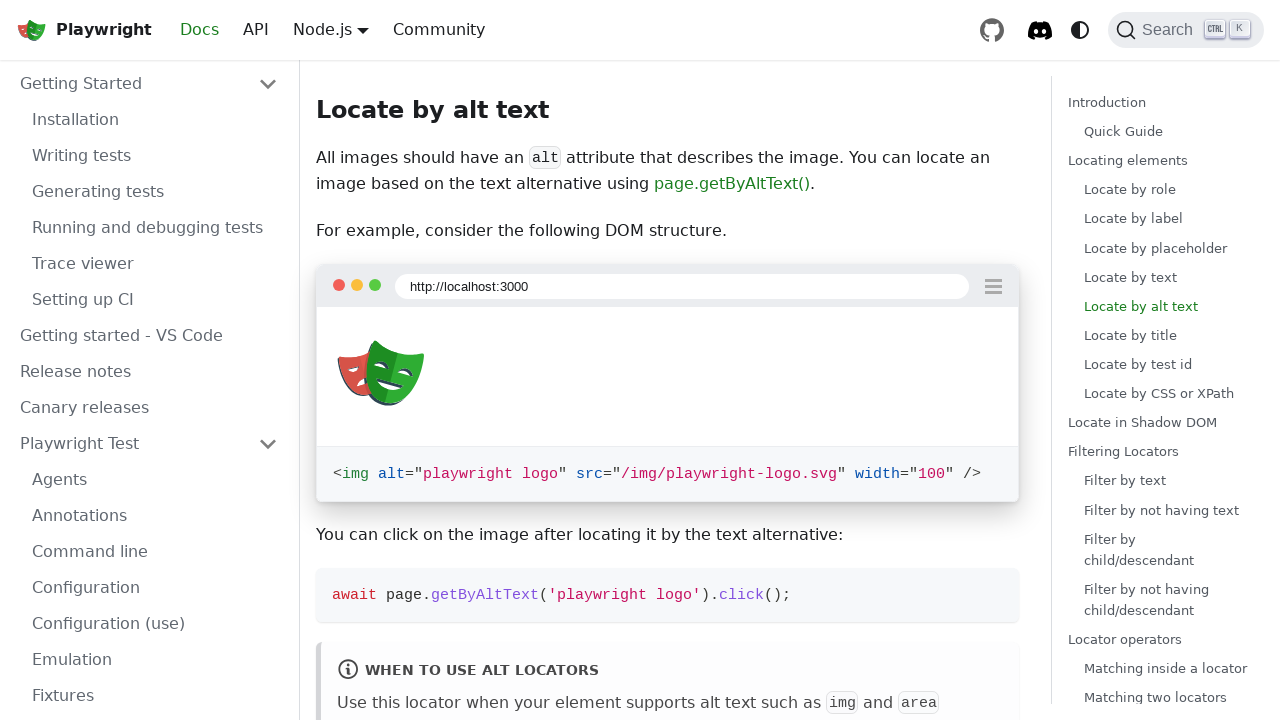

Popup page loaded successfully
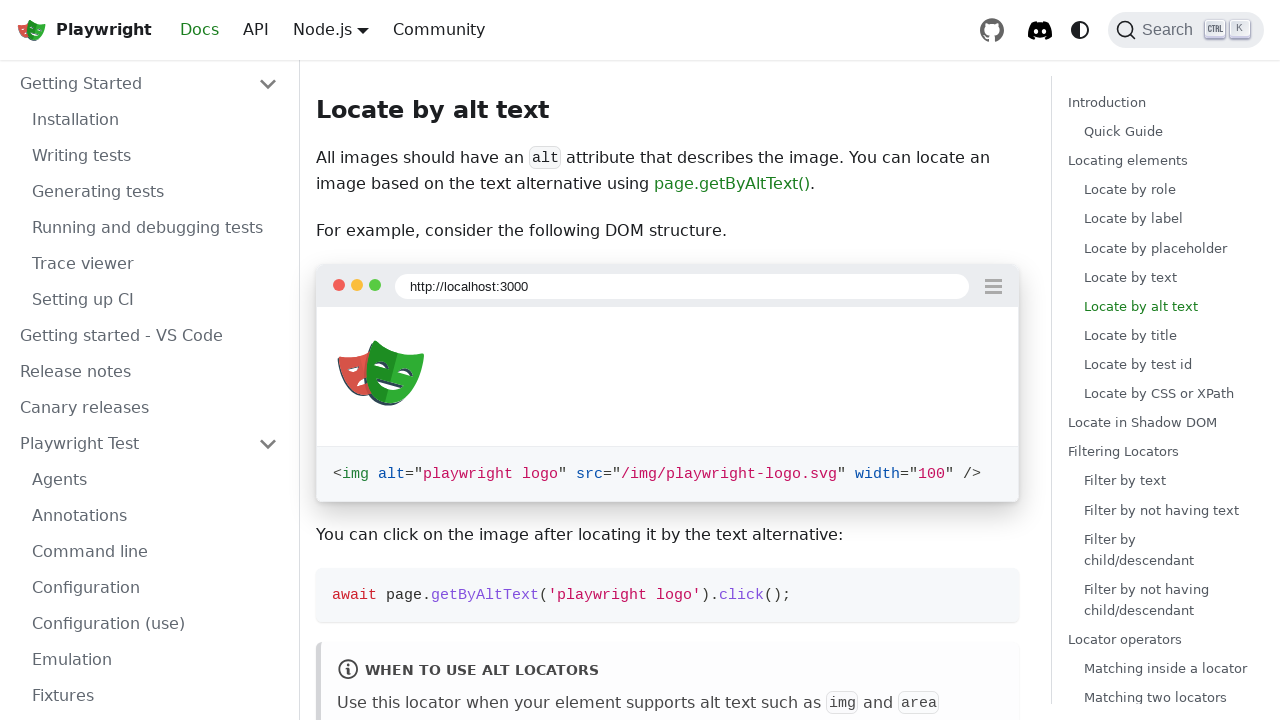

Issues count element is visible on original page
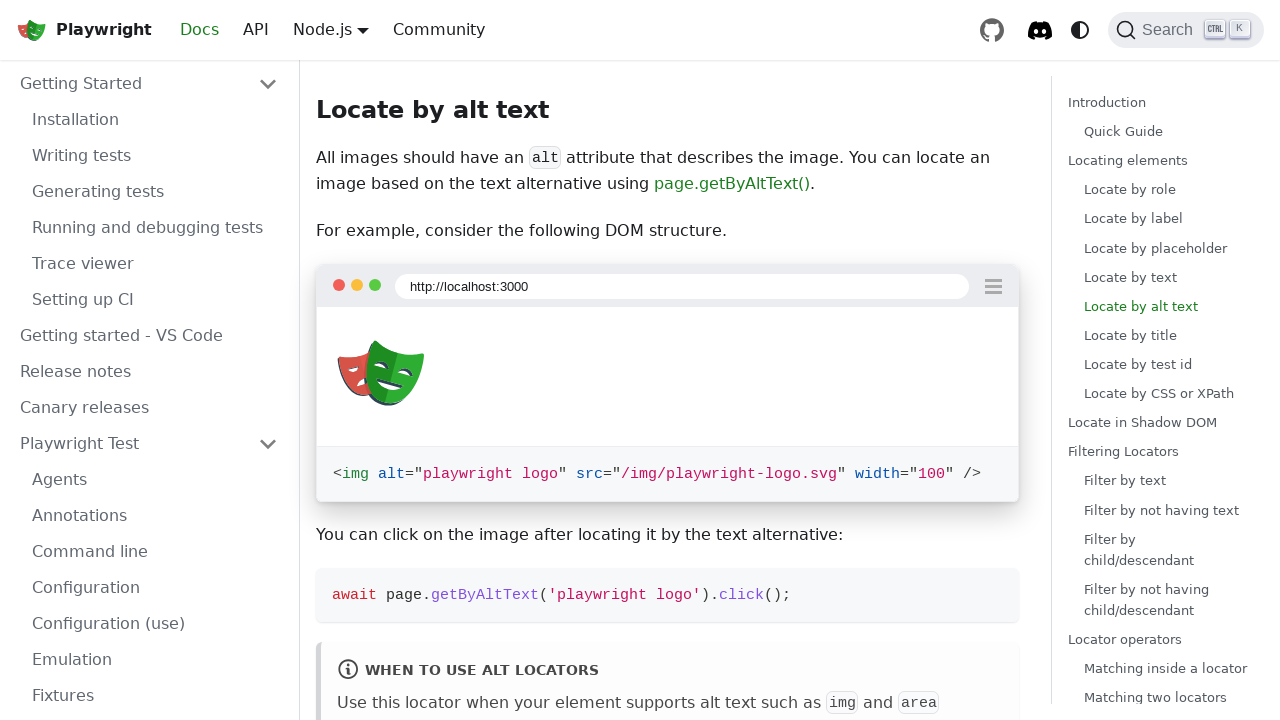

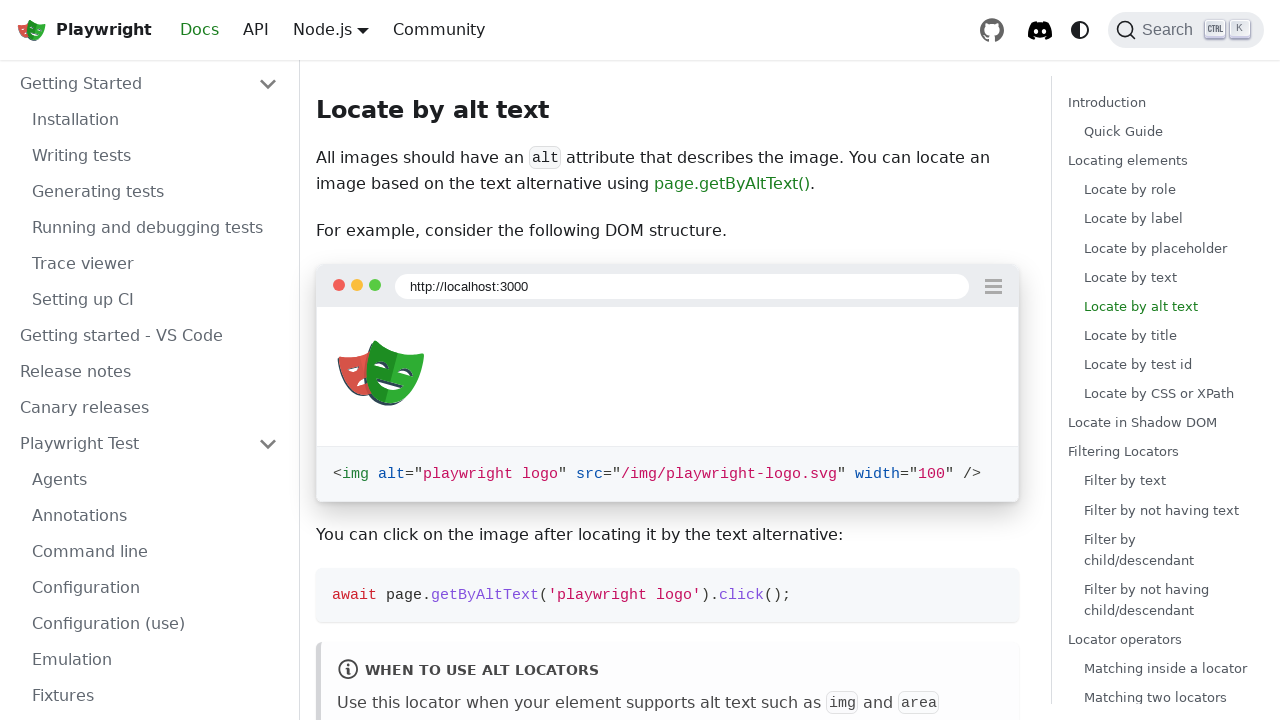